Tests various JavaScript alert interactions on a practice website including simple alerts, delayed alerts, confirm dialogs, and prompt dialogs with text input.

Starting URL: https://www.tutorialspoint.com/selenium/practice/alerts.php

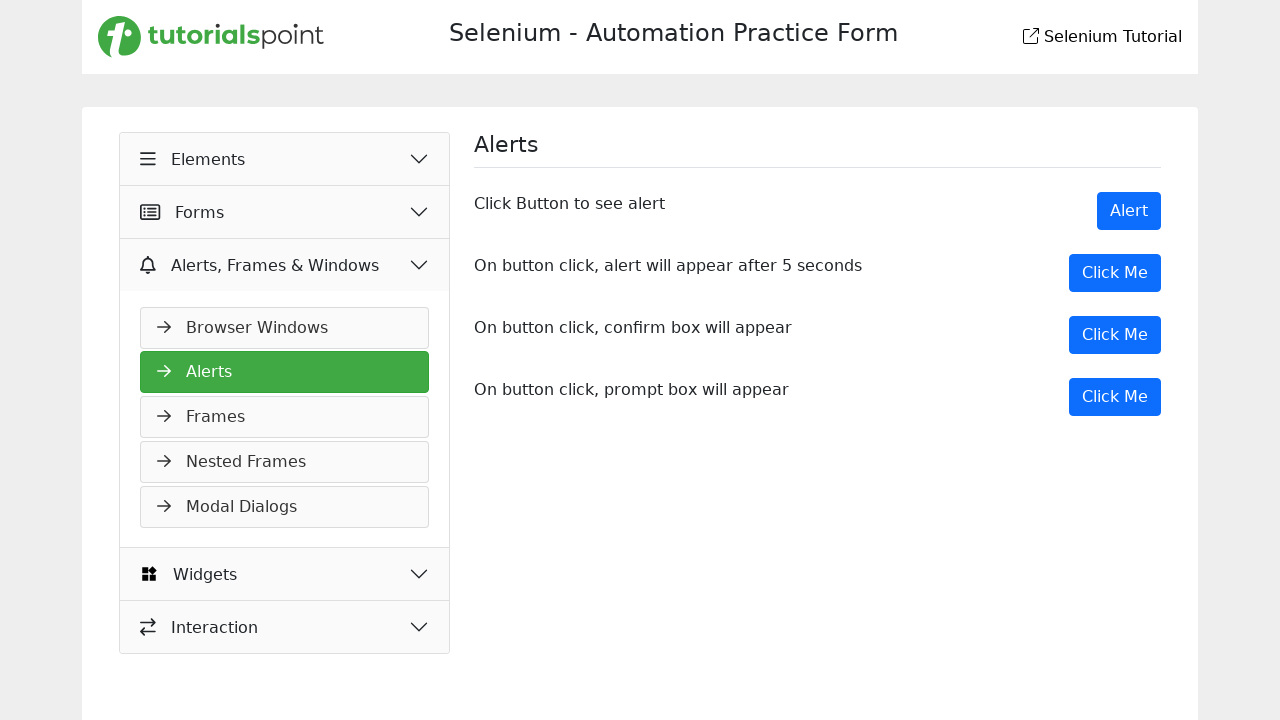

Clicked button to trigger simple alert at (1129, 211) on xpath=//button[@onclick='showAlert()']
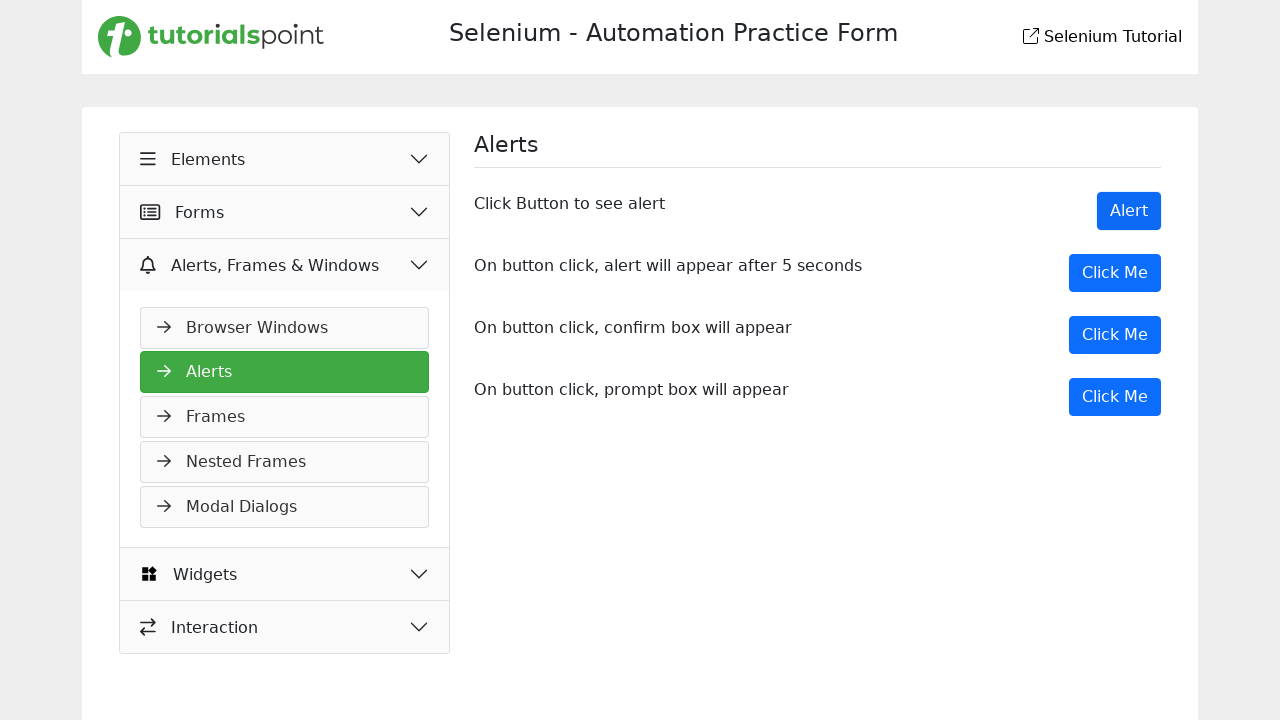

Set up dialog handler to accept alerts
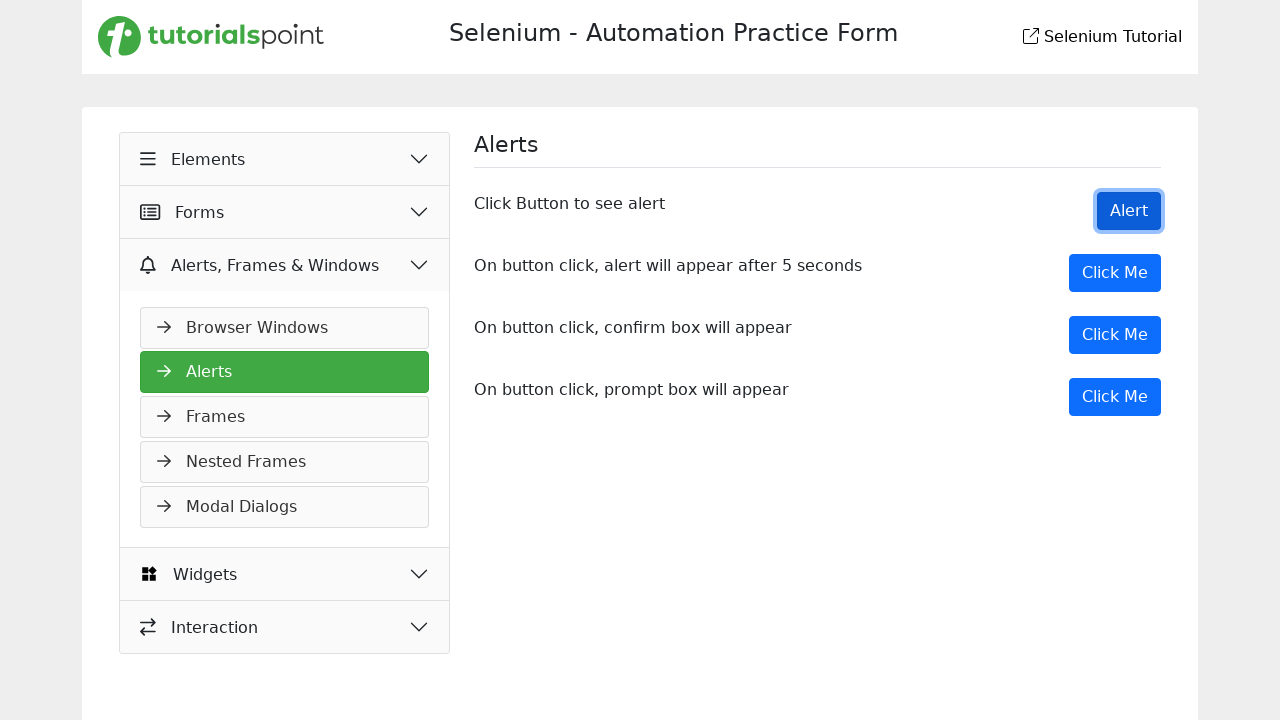

Waited 1 second after handling simple alert
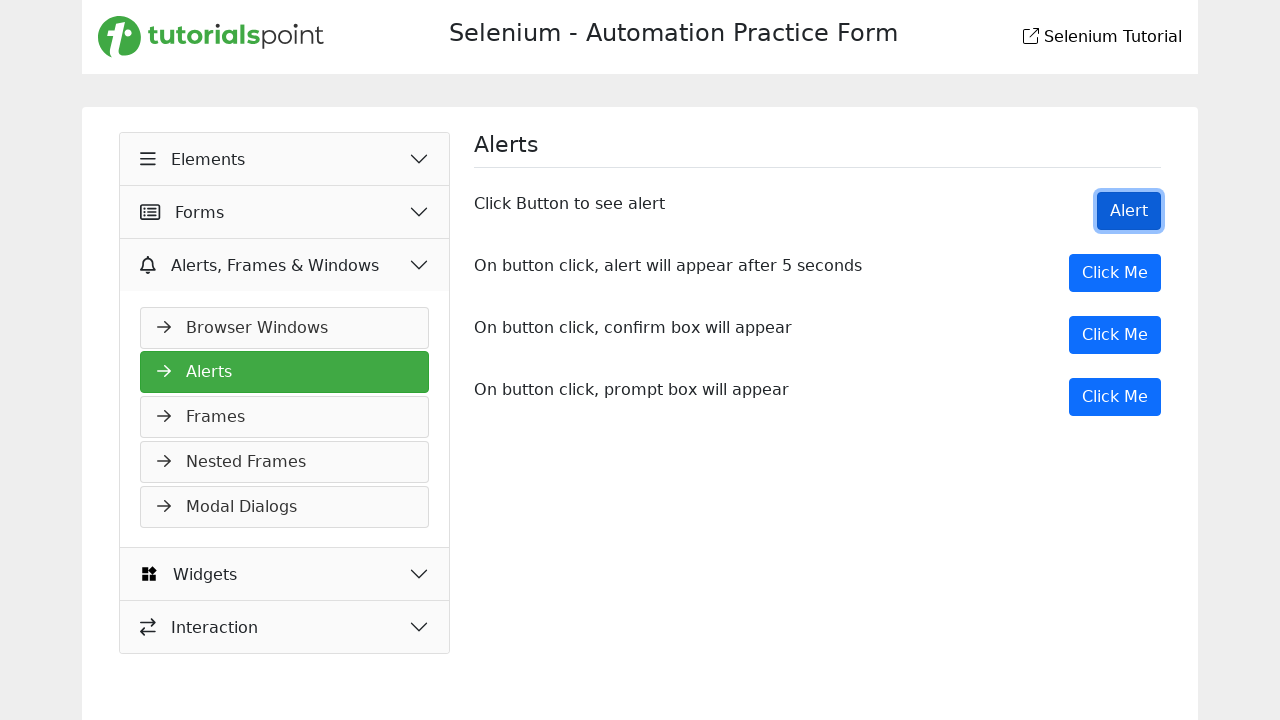

Clicked button to trigger delayed alert at (1115, 273) on xpath=//button[@onclick='myMessage()']
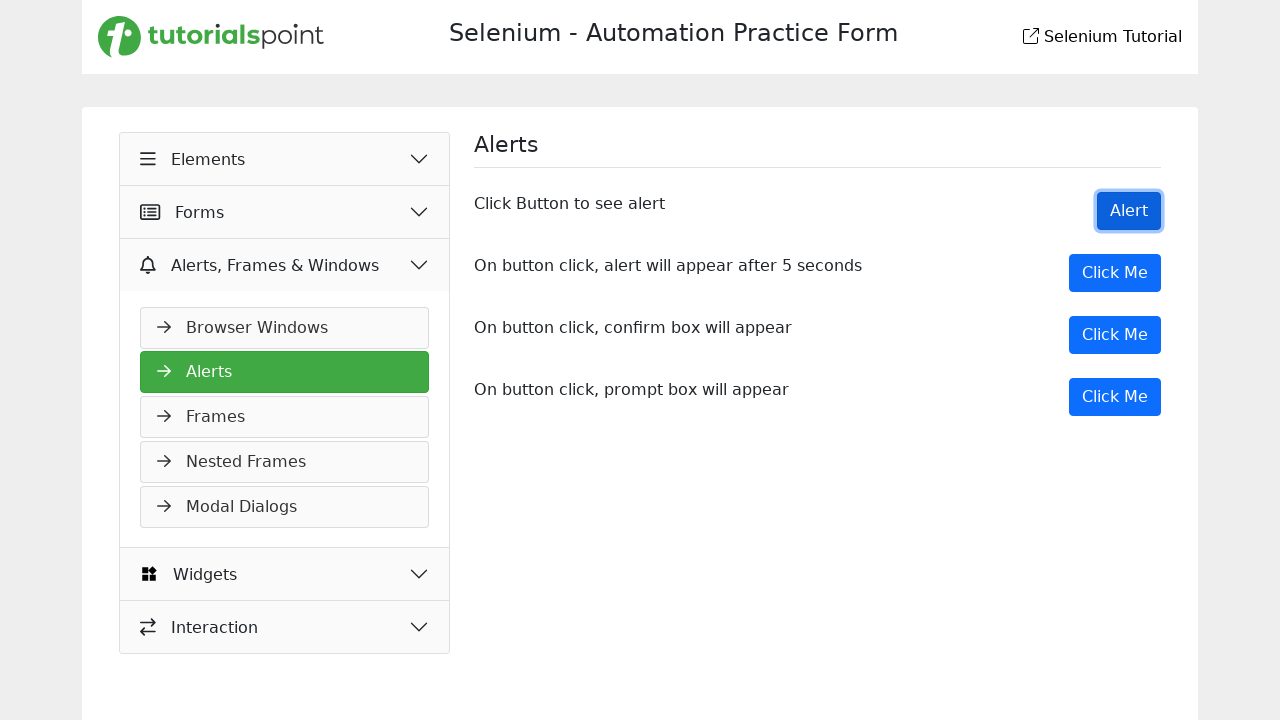

Waited 3 seconds for delayed alert to appear
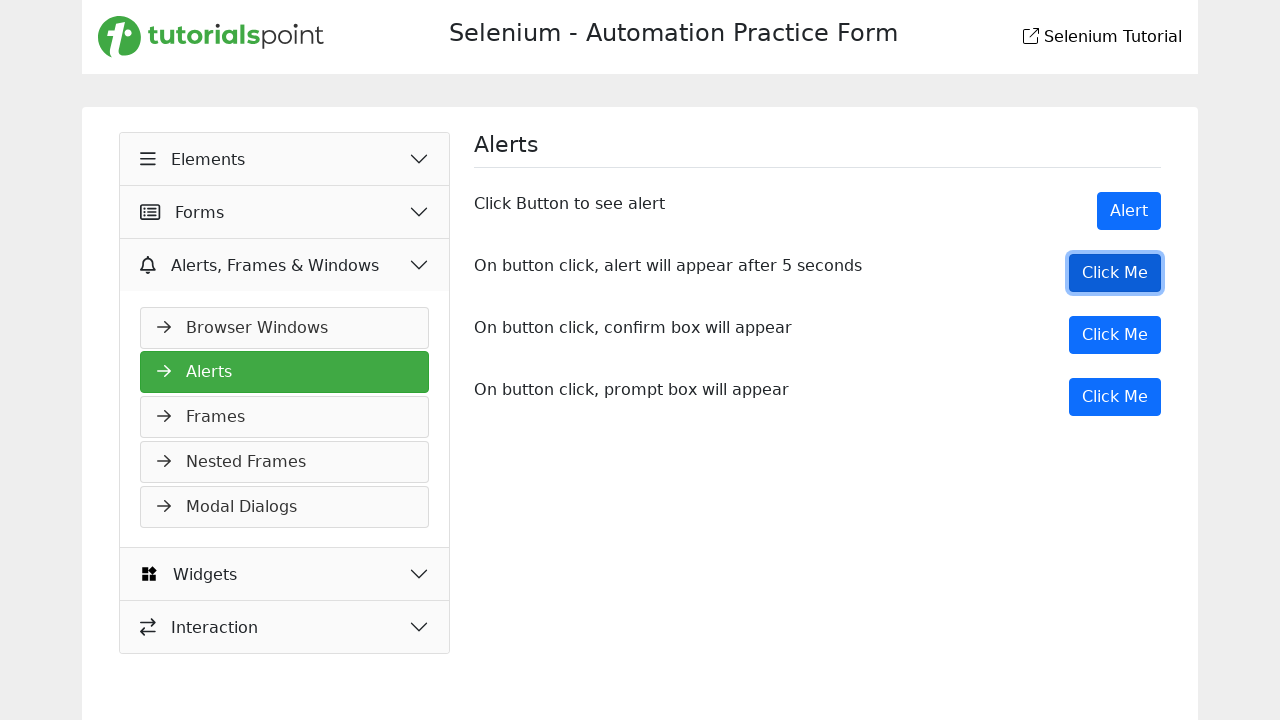

Clicked button to trigger confirm dialog at (1115, 335) on xpath=//button[@onclick='myDesk()']
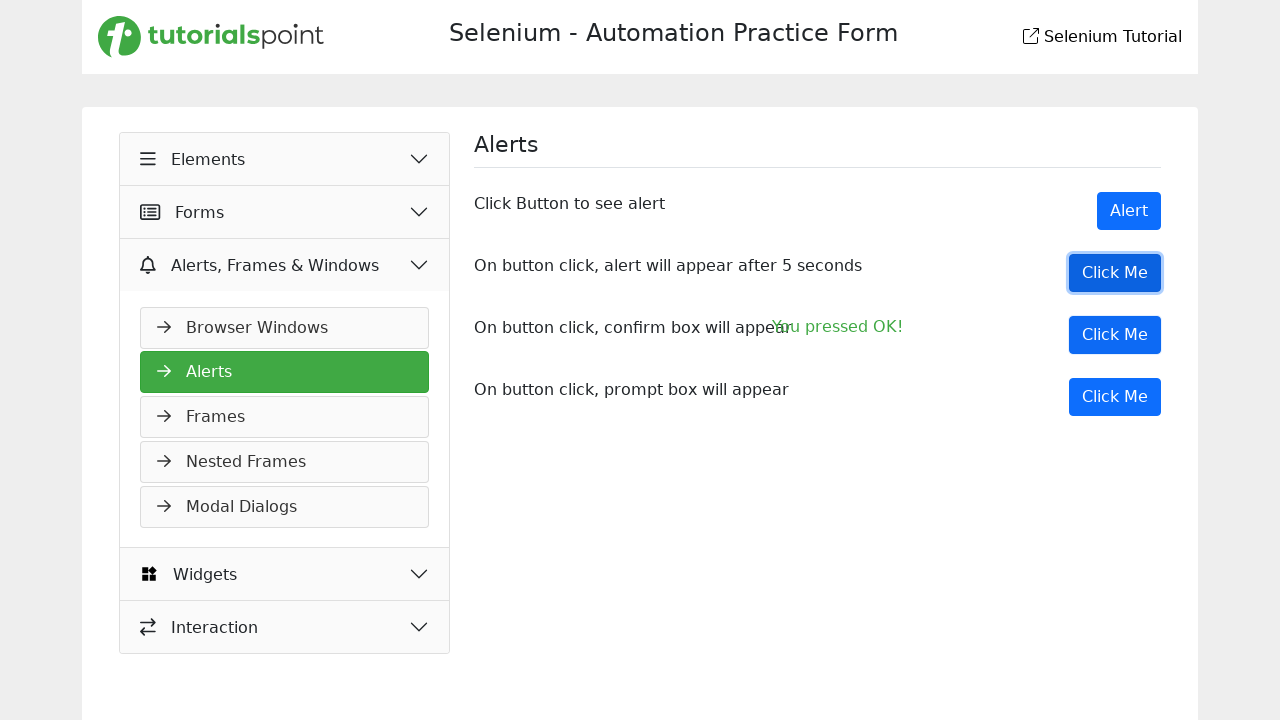

Set up dialog handler to dismiss confirm dialog
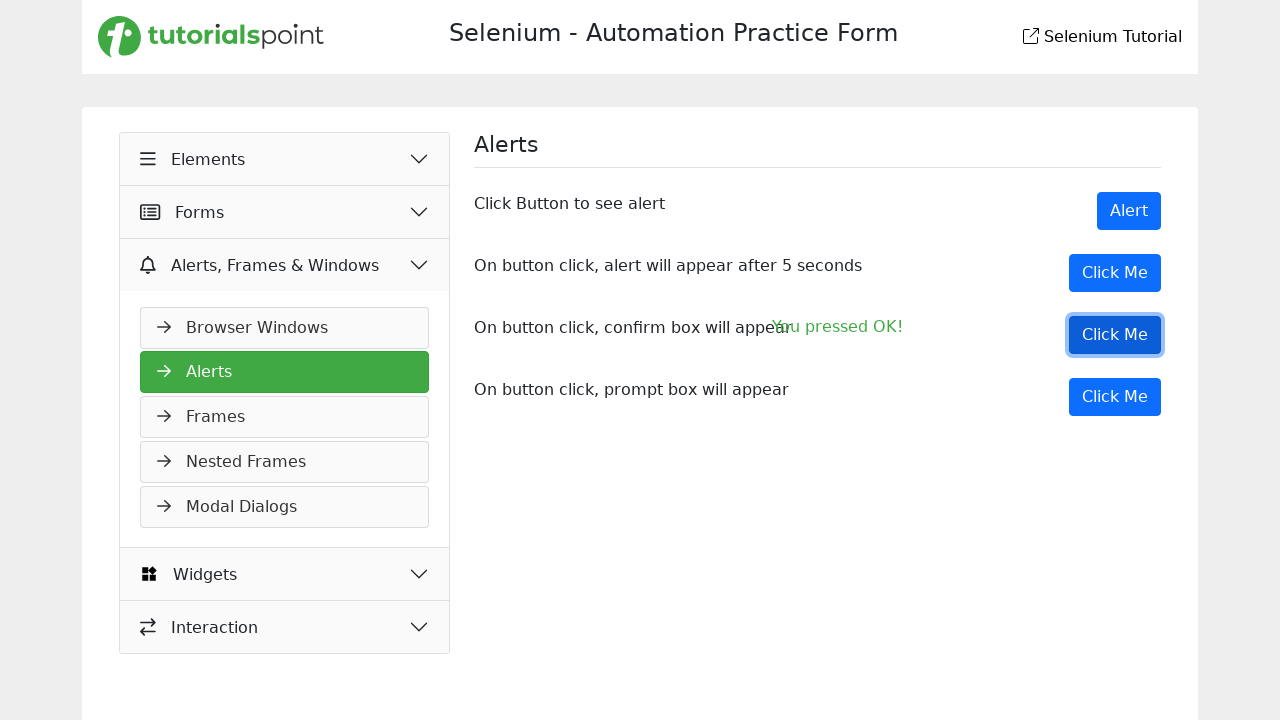

Waited 1 second after dismissing confirm dialog
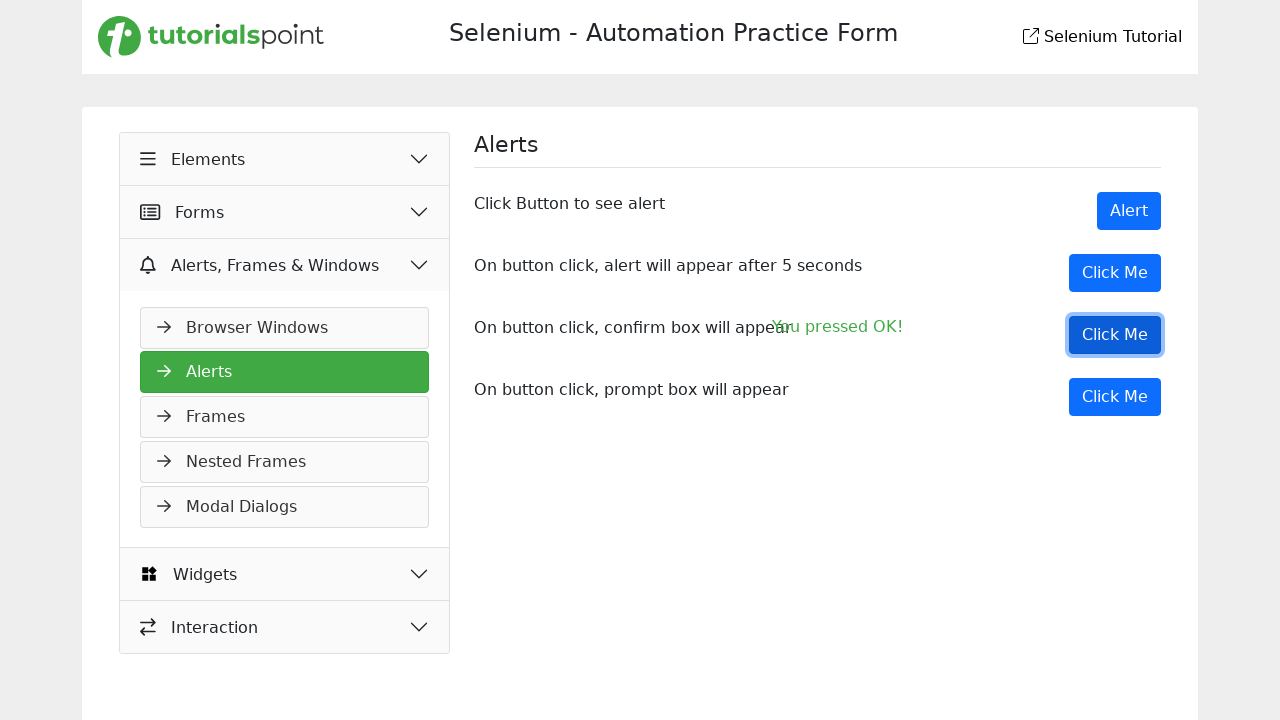

Verified confirm result message appeared
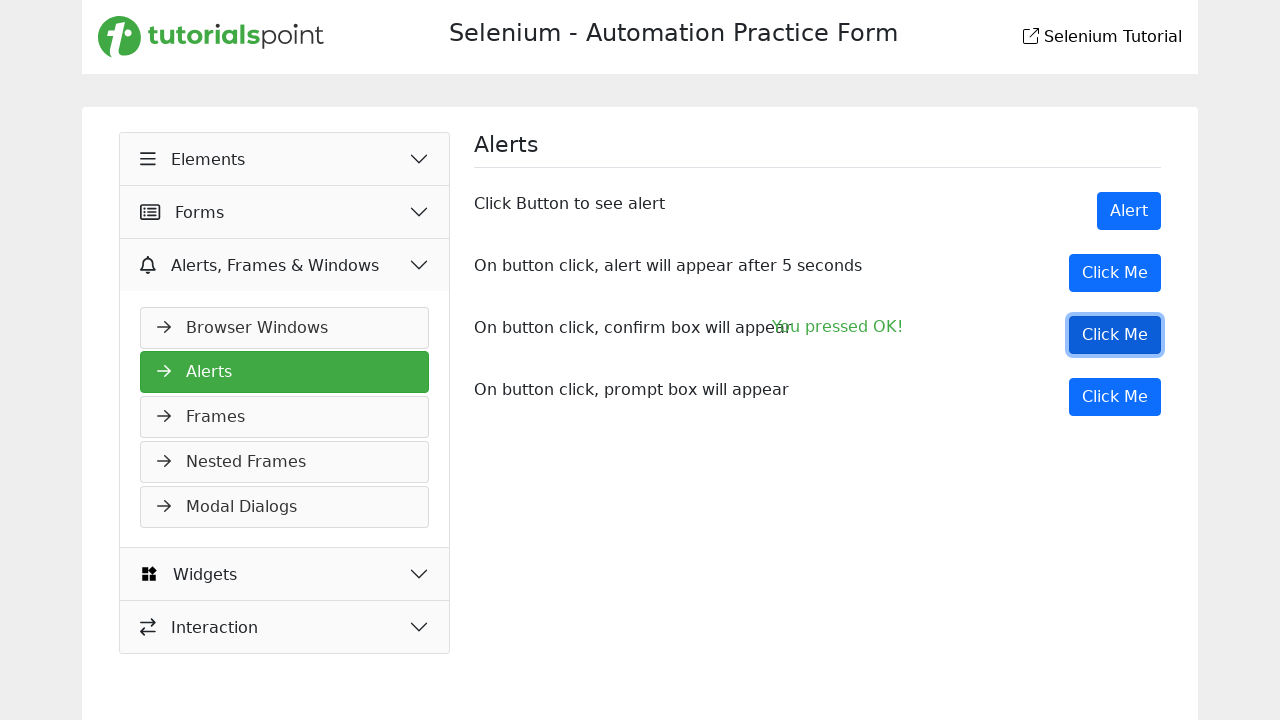

Clicked button to trigger prompt dialog at (1115, 397) on xpath=//button[@onclick='myPromp()']
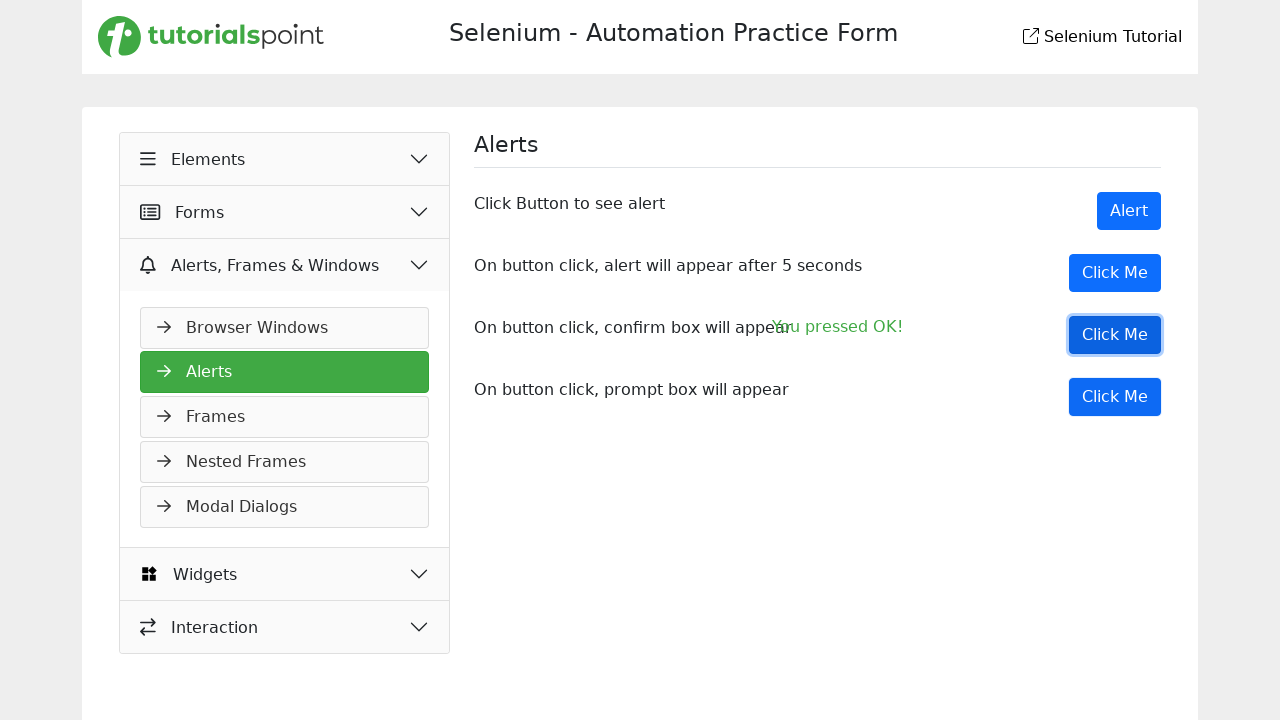

Set up dialog handler to accept prompt with text 'Venkatesan S K'
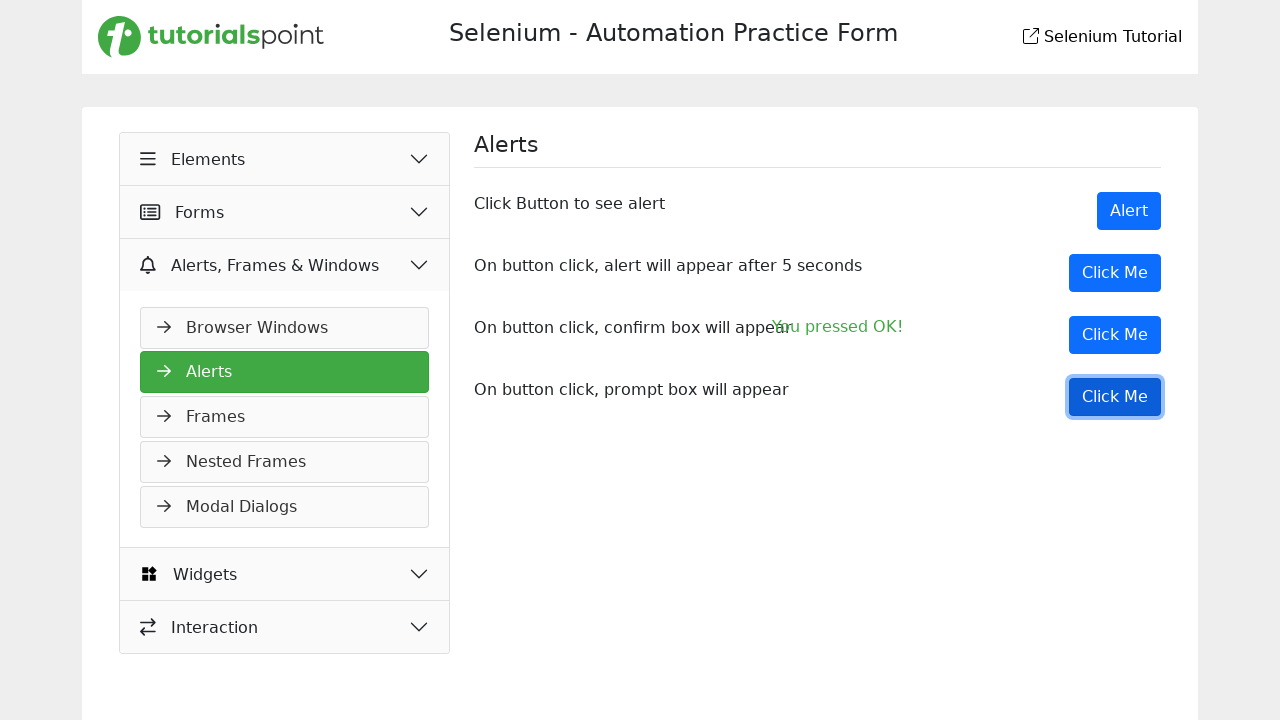

Waited 1 second after handling prompt dialog
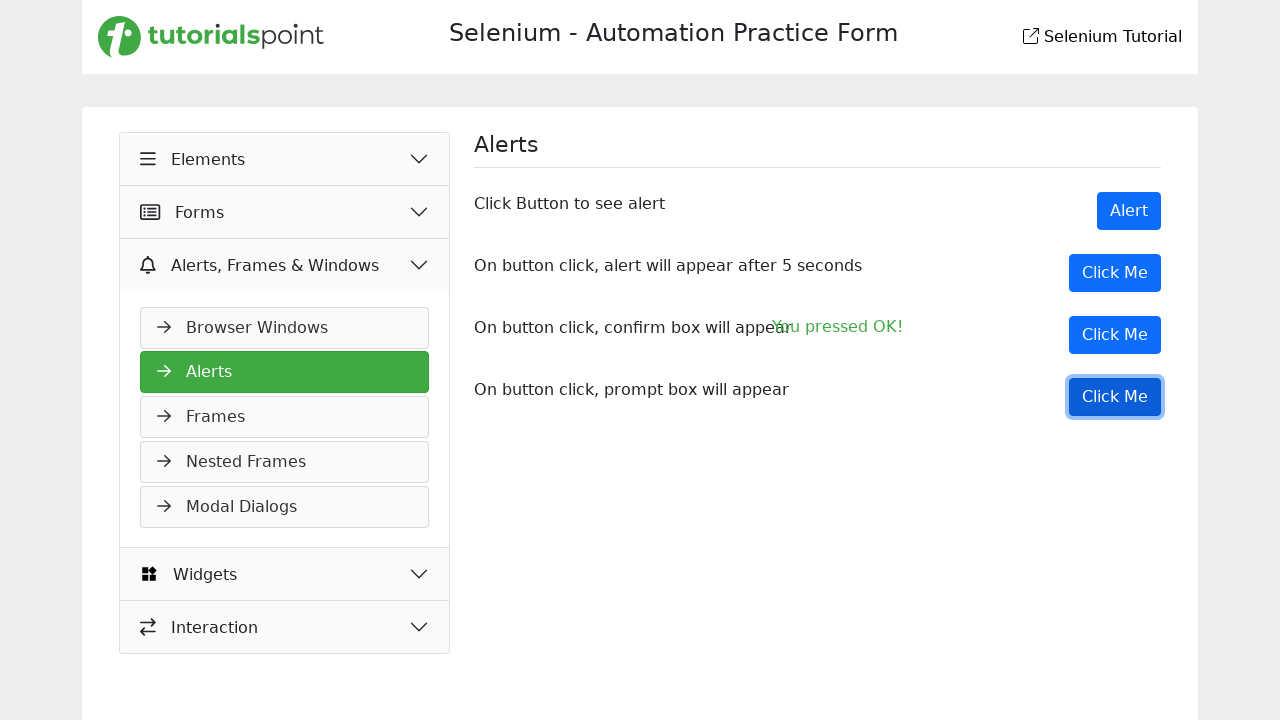

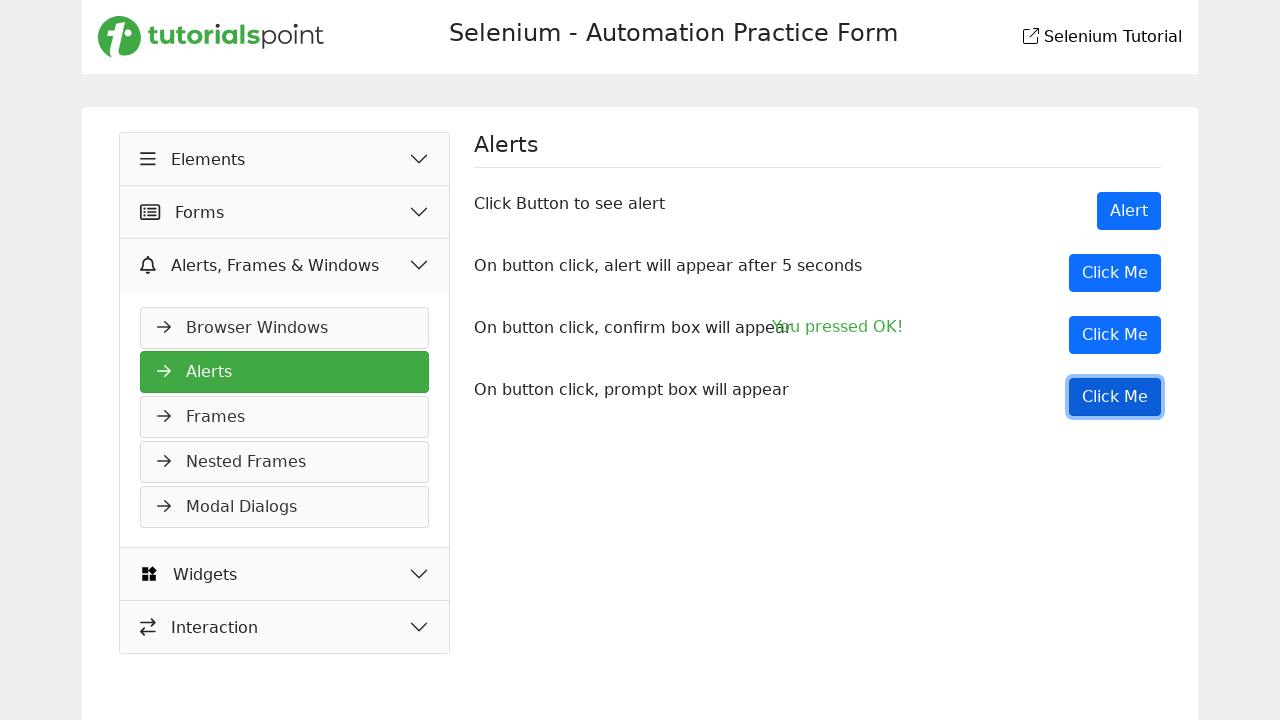